Tests subtraction of two large negative numbers that are equal

Starting URL: https://testsheepnz.github.io/BasicCalculator.html

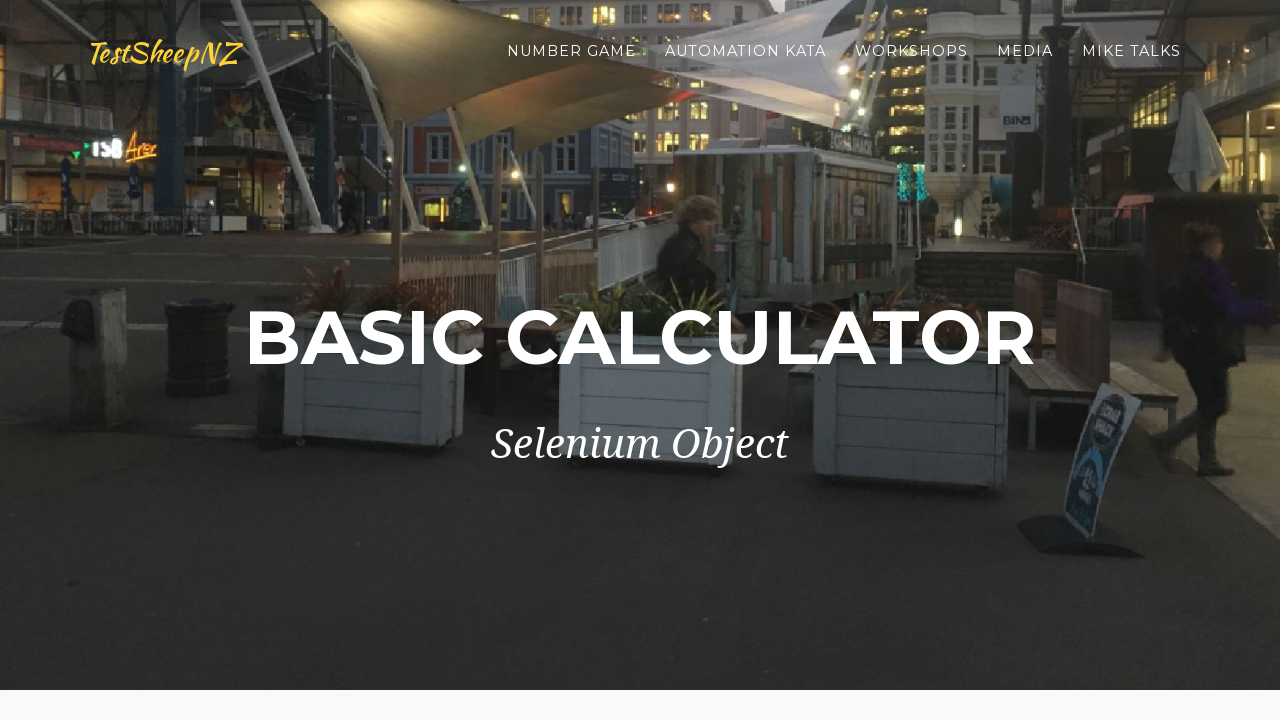

Clicked clear button to reset form at (404, 485) on #clearButton
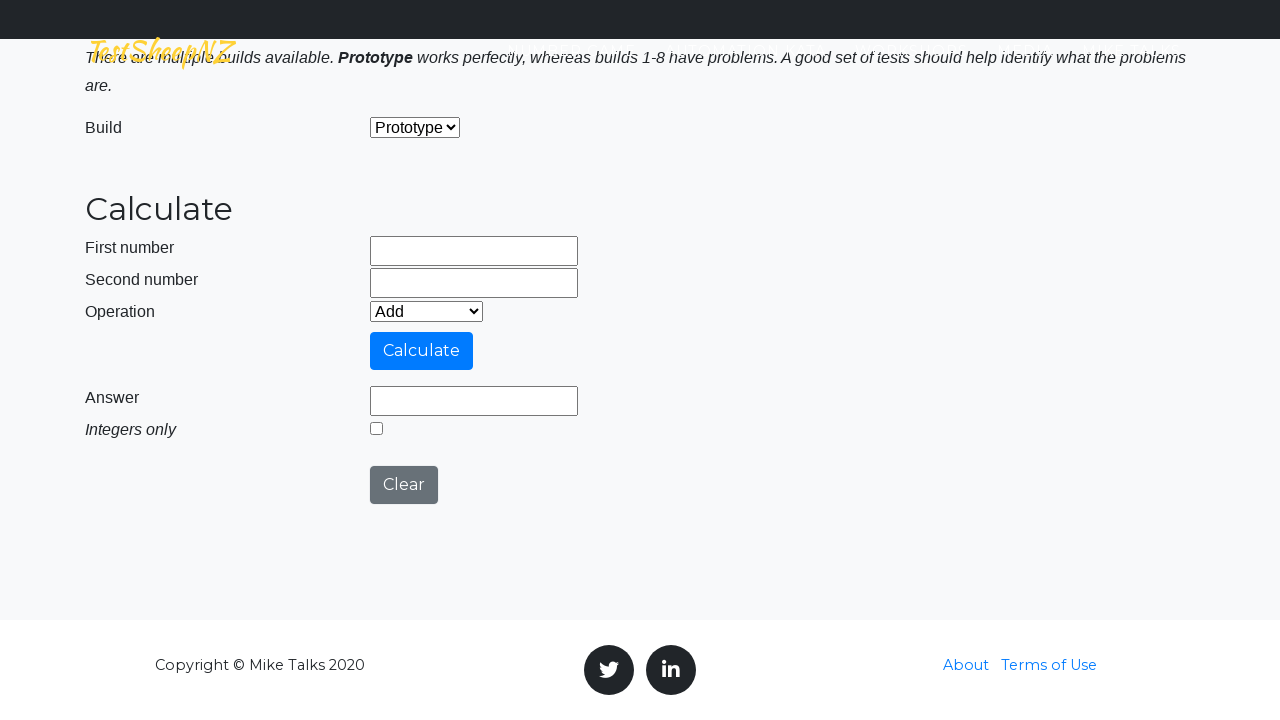

Filled first number field with -999999999 on #number1Field
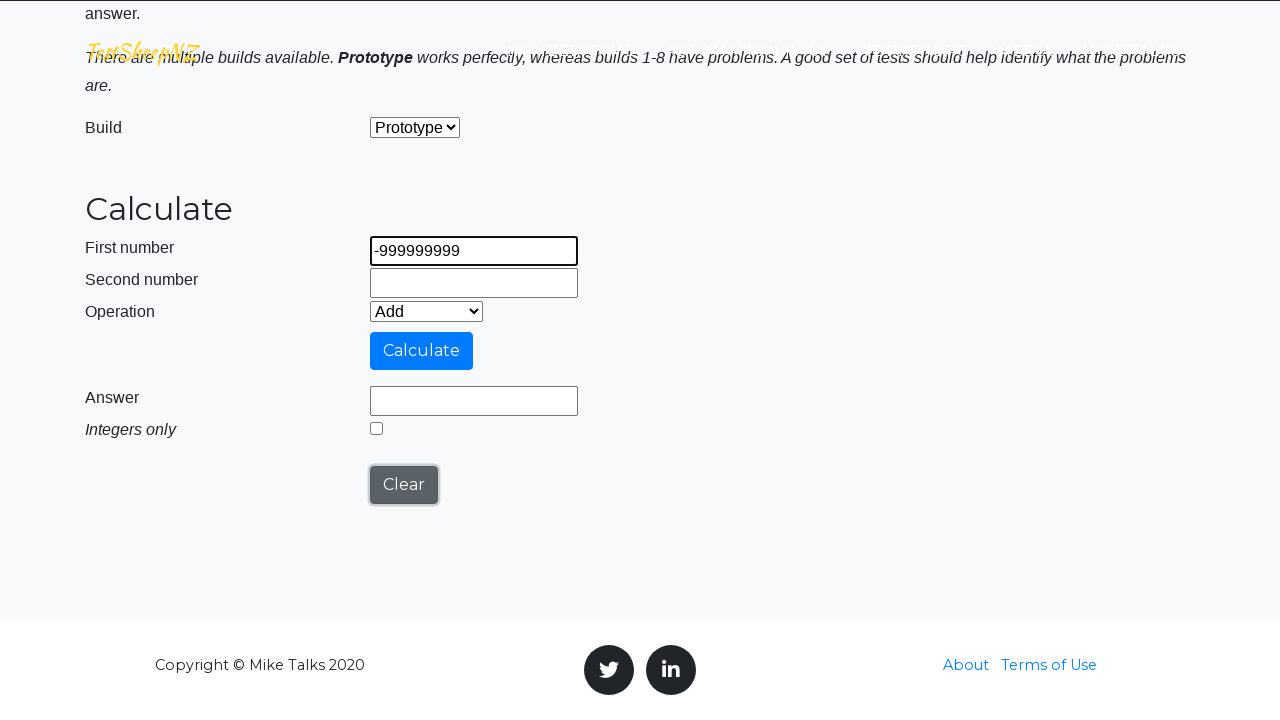

Filled second number field with -999999999 on #number2Field
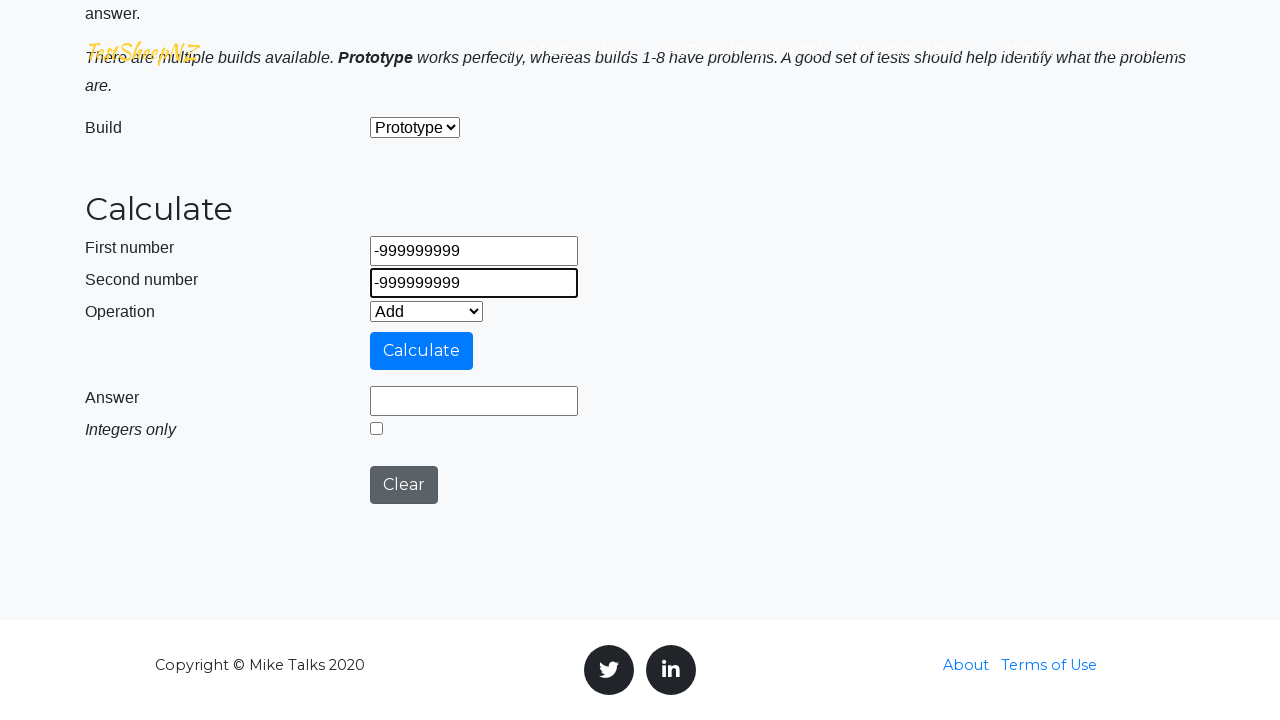

Selected Subtract operation from dropdown on #selectOperationDropdown
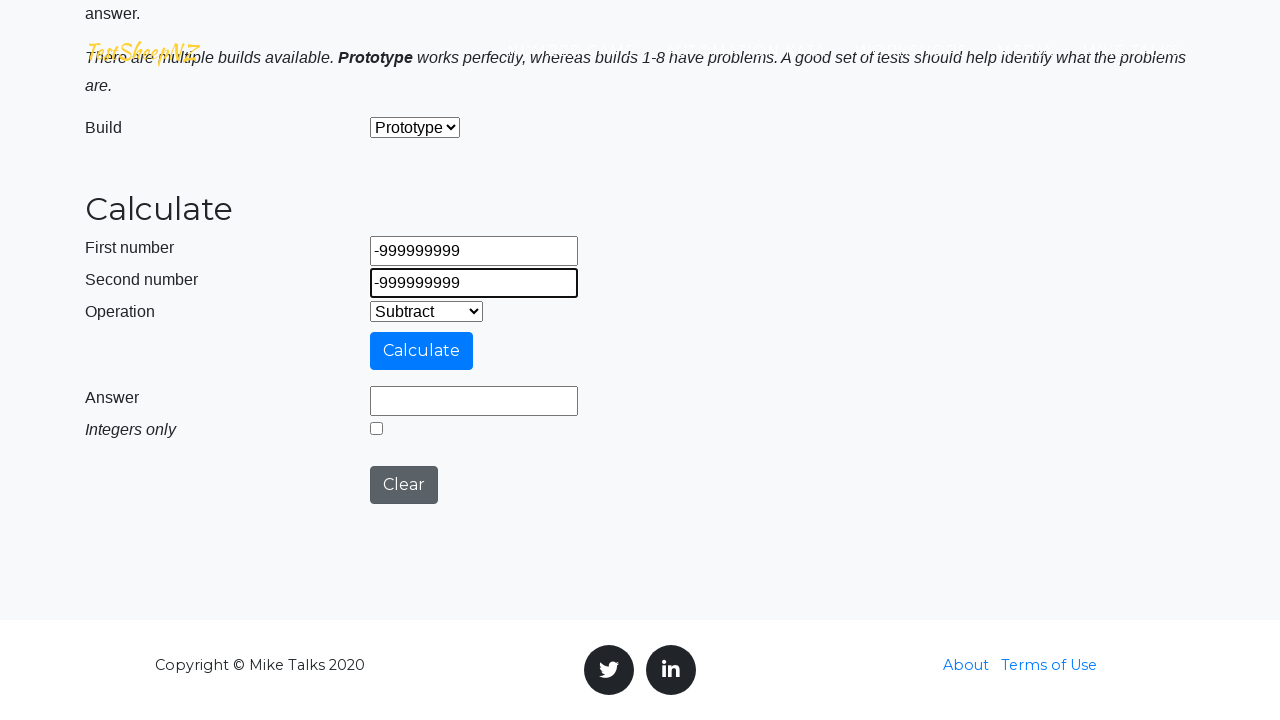

Clicked calculate button to perform subtraction at (422, 351) on #calculateButton
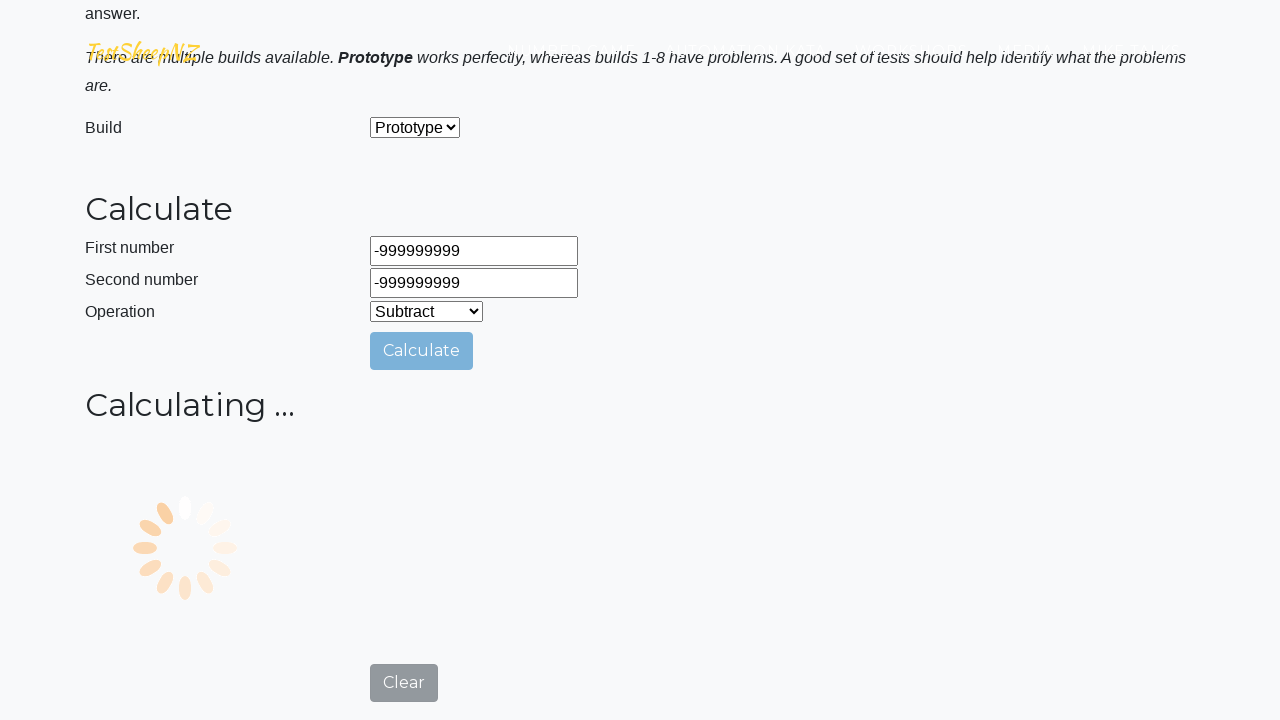

Answer field loaded with result of subtracting two large equal negative numbers
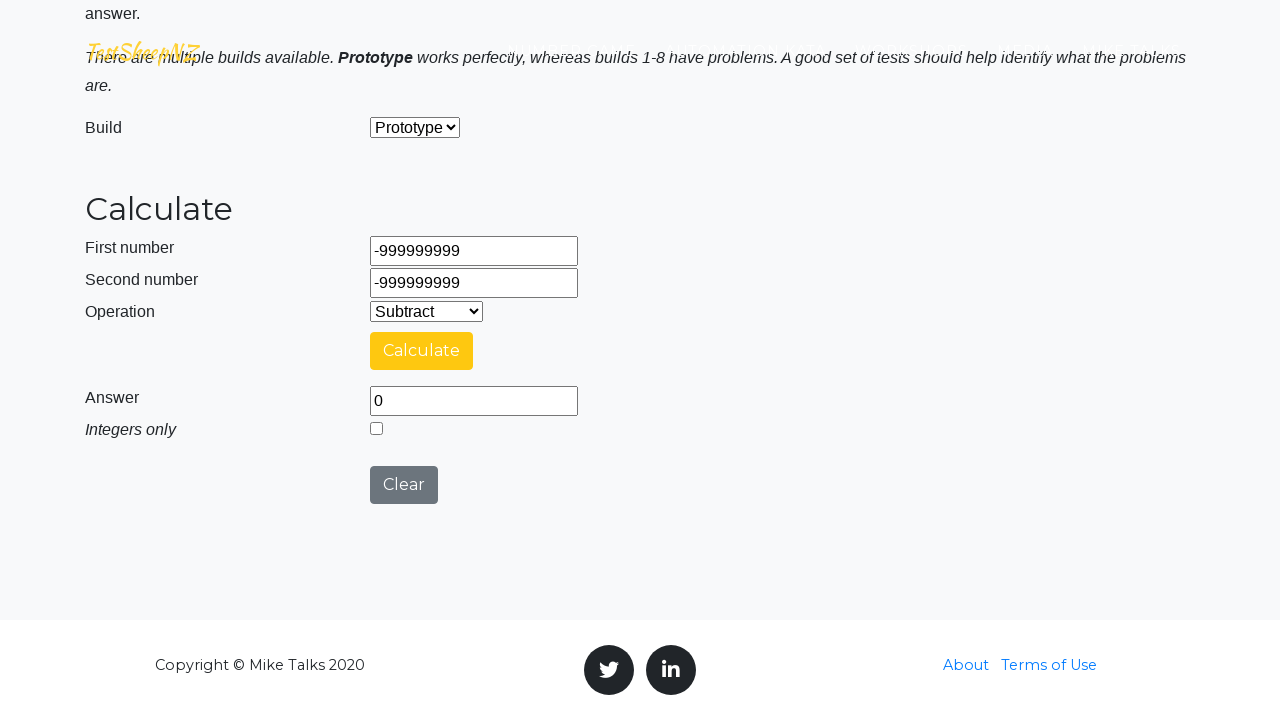

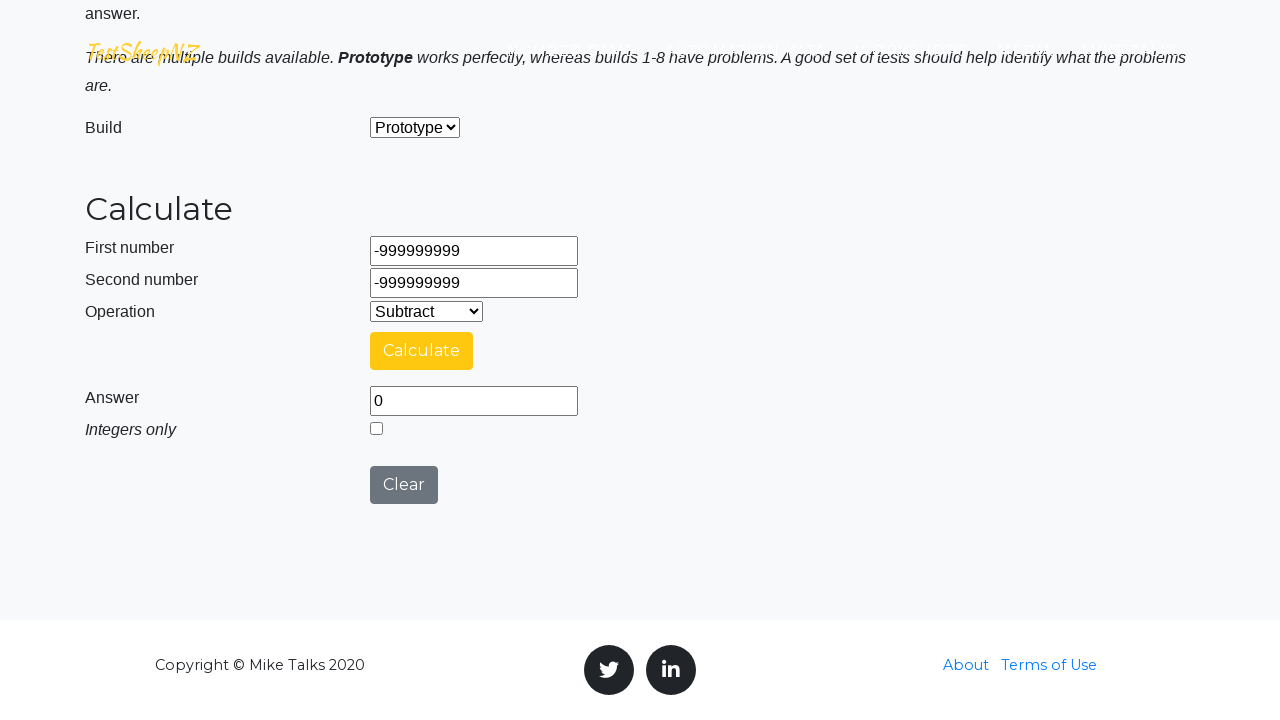